Tests JavaScript prompt dialog by triggering it, entering text, and accepting it

Starting URL: https://the-internet.herokuapp.com/javascript_alerts

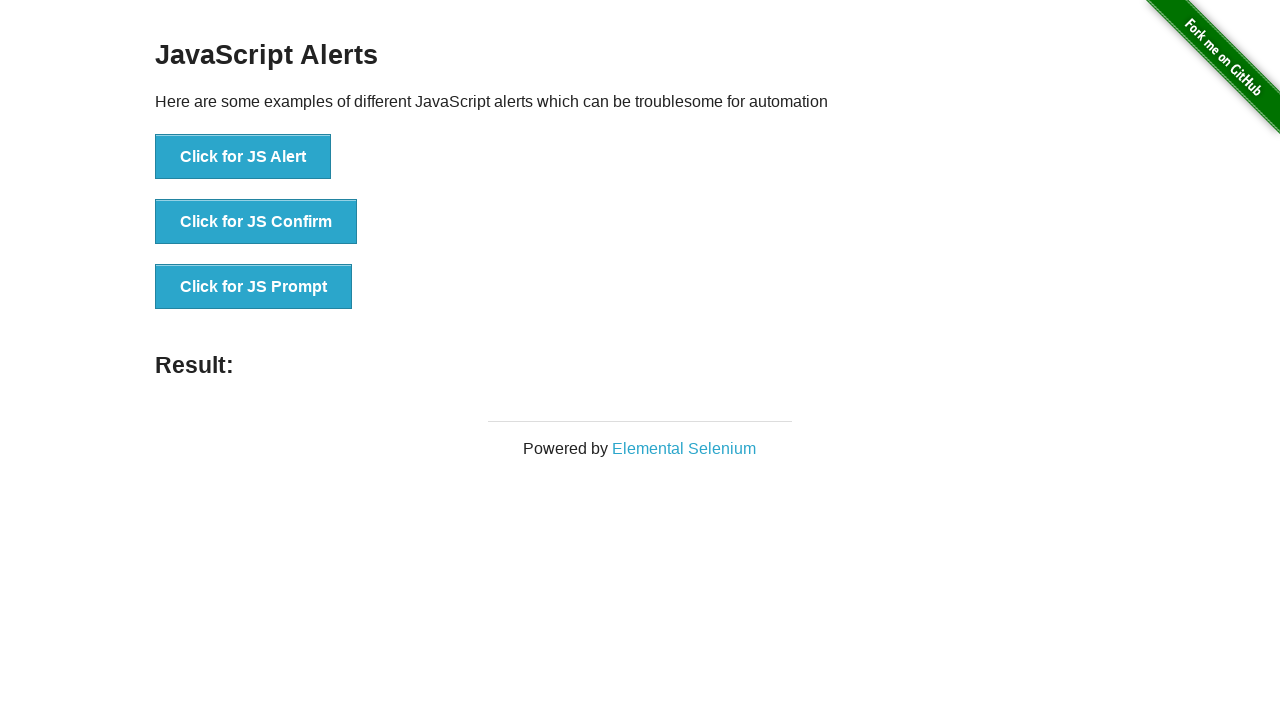

Set up dialog handler to accept prompt with text 'himanth'
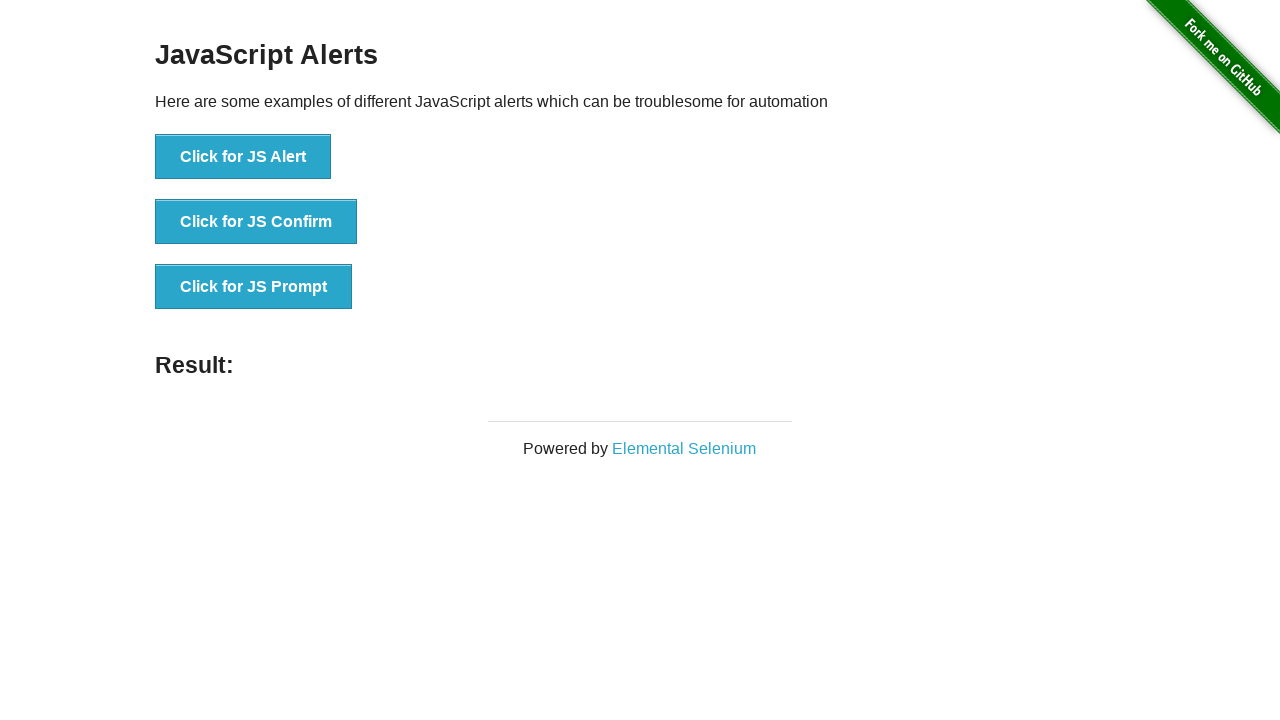

Clicked button to trigger JavaScript prompt dialog at (254, 287) on xpath=//button[@onclick='jsPrompt()']
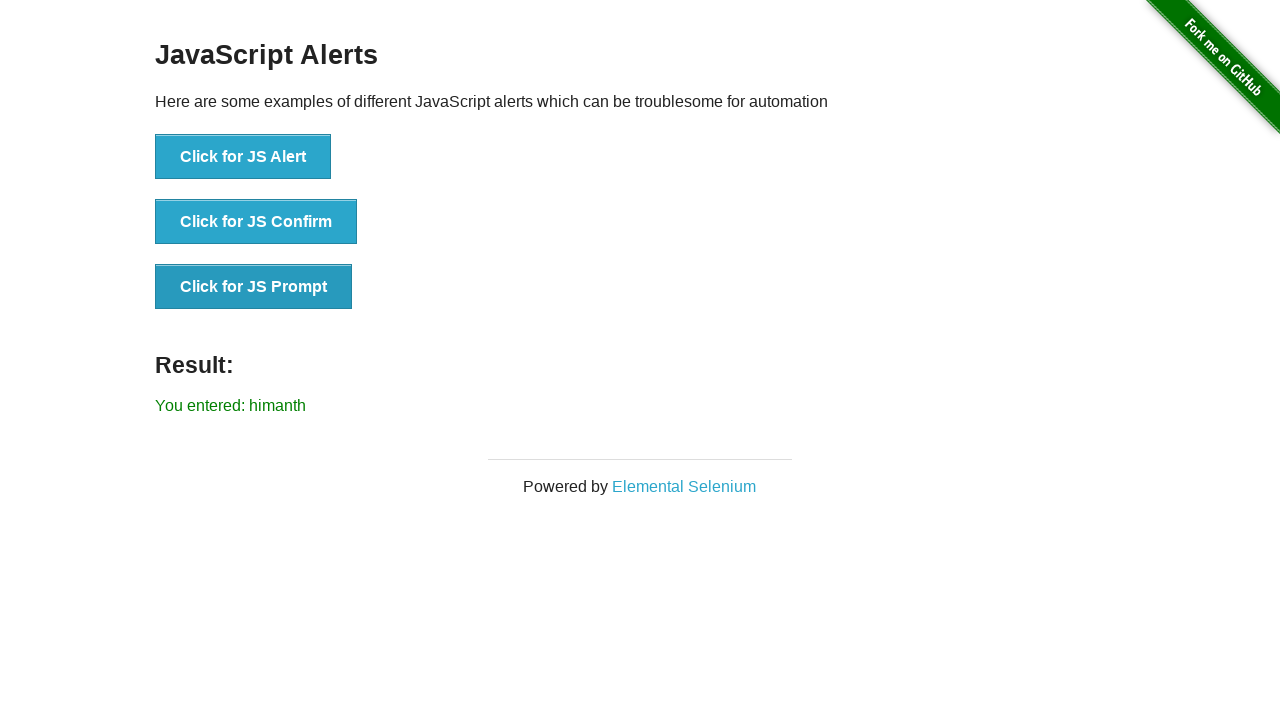

Retrieved result text from page
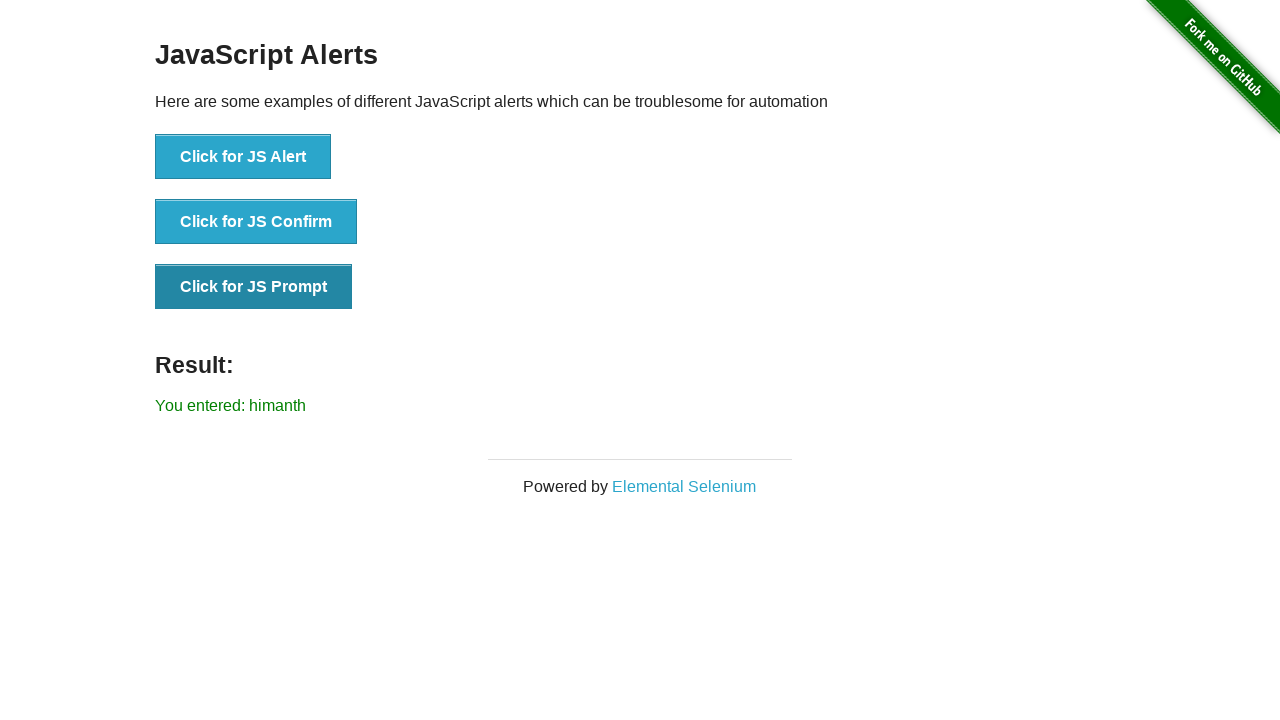

Verified that result text matches expected value 'You entered: himanth'
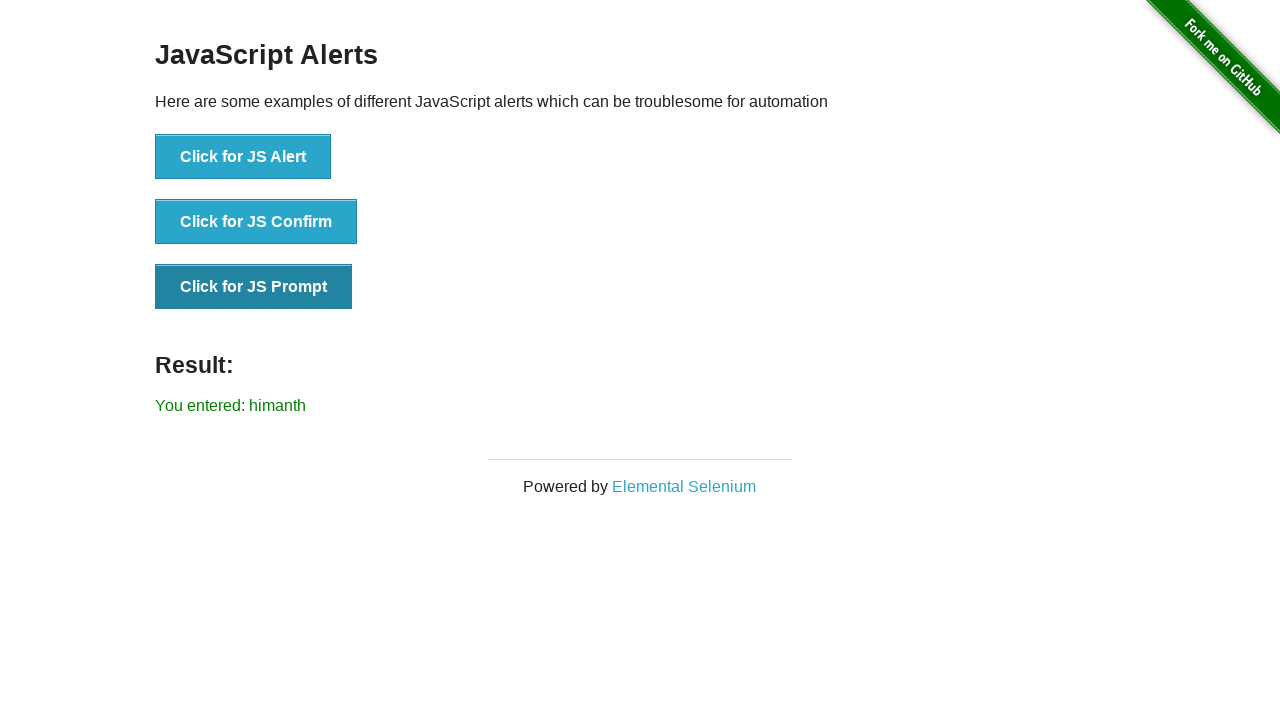

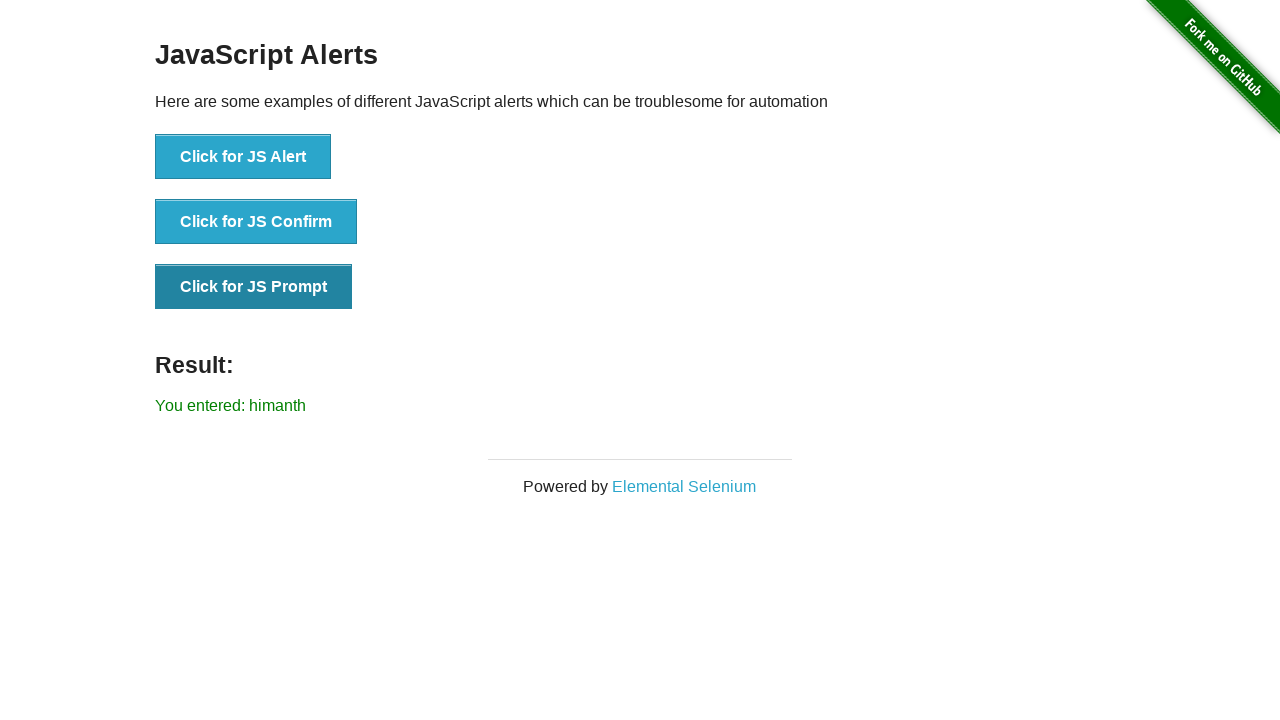